Tests window switching functionality by clicking a button that opens a new window, switching to it, and then closing it

Starting URL: https://chandanachaitanya.github.io/selenium-practice-site/

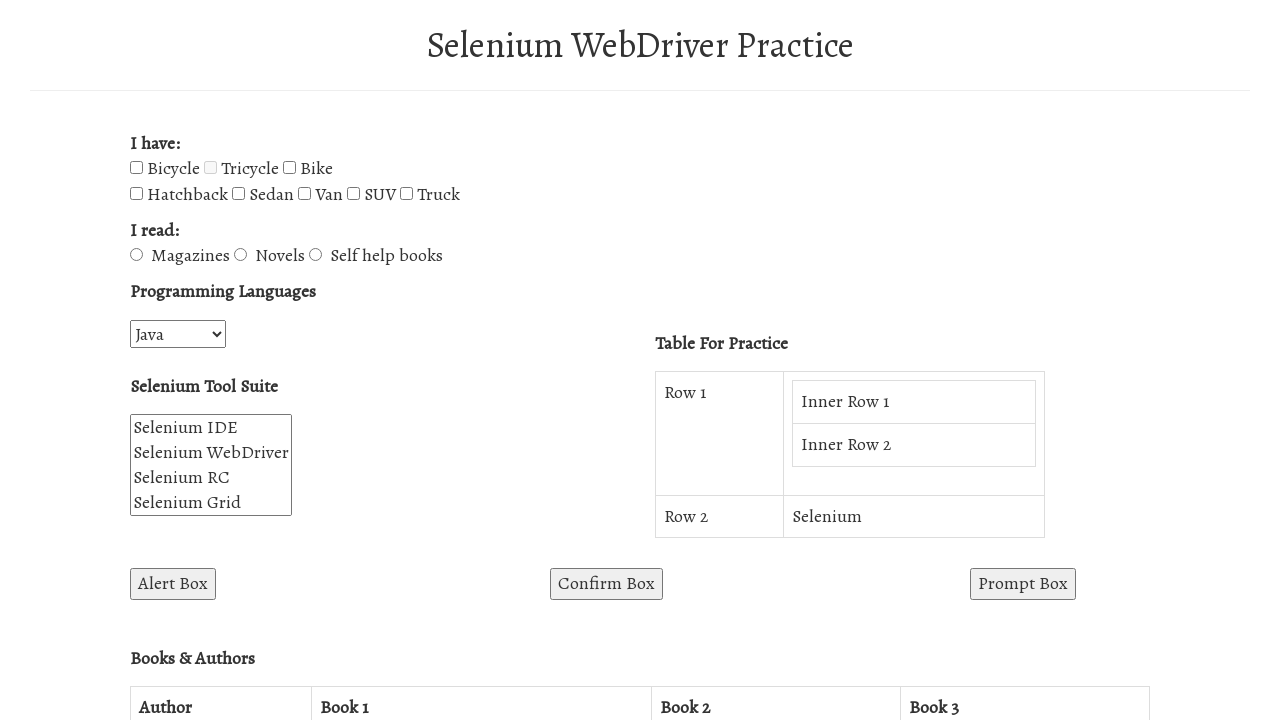

Clicked button to open new window at (278, 360) on #win1
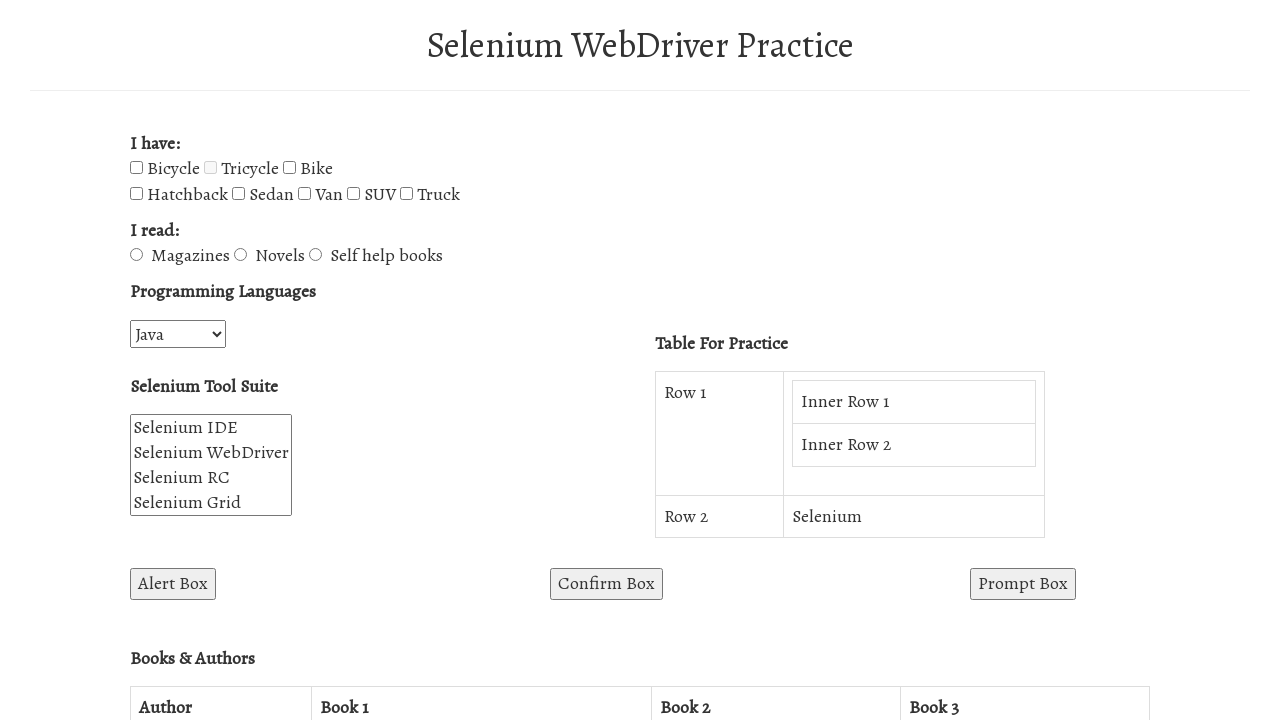

New window/tab opened and captured at (278, 360) on #win1
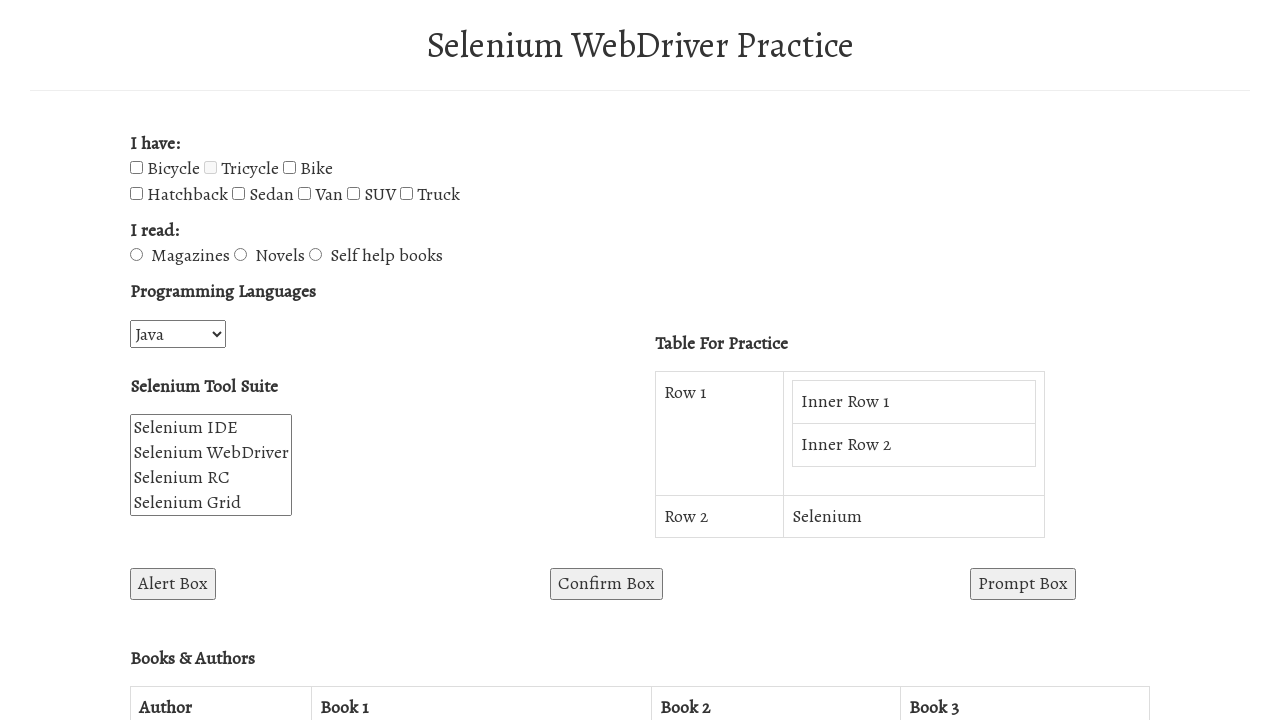

Retrieved new window title: 
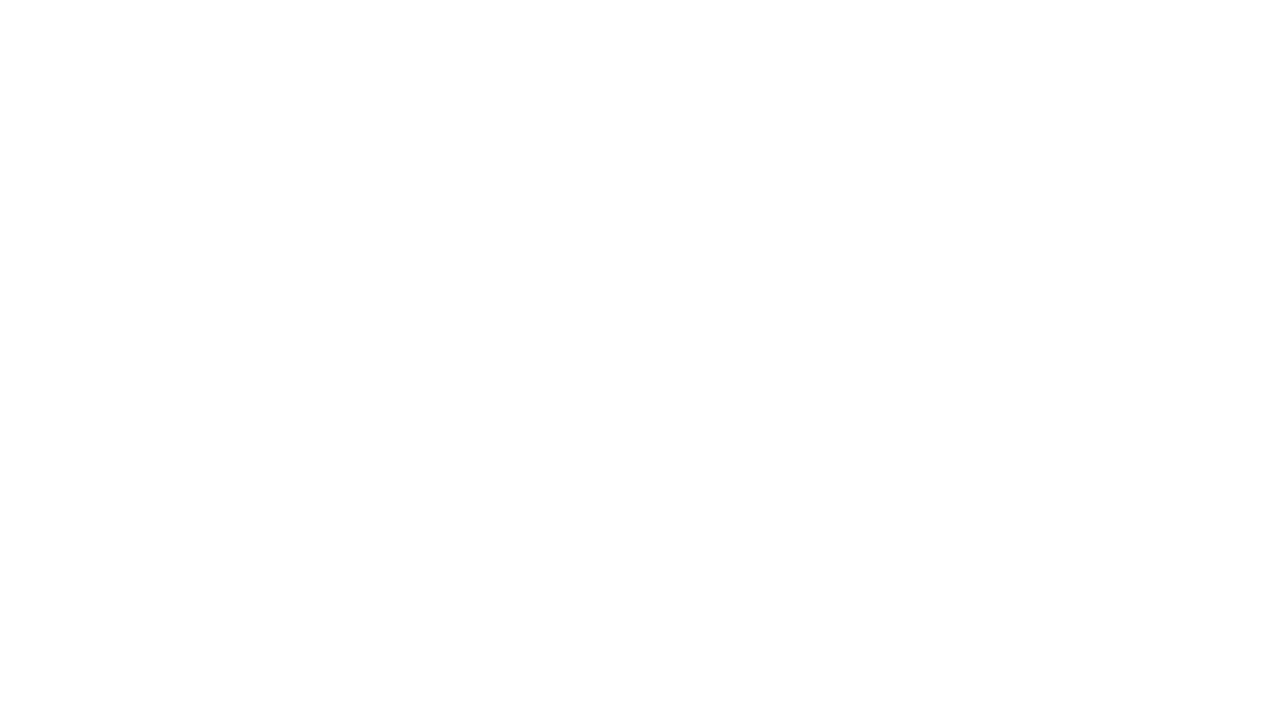

Closed the new window
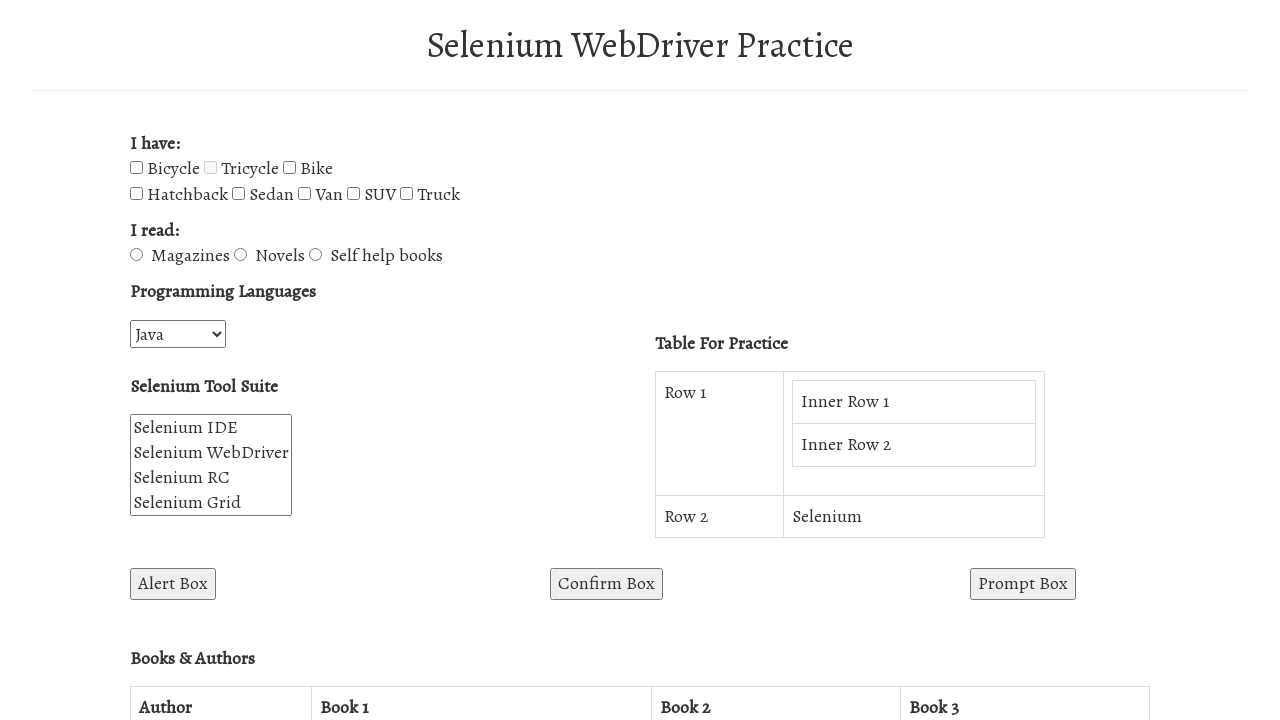

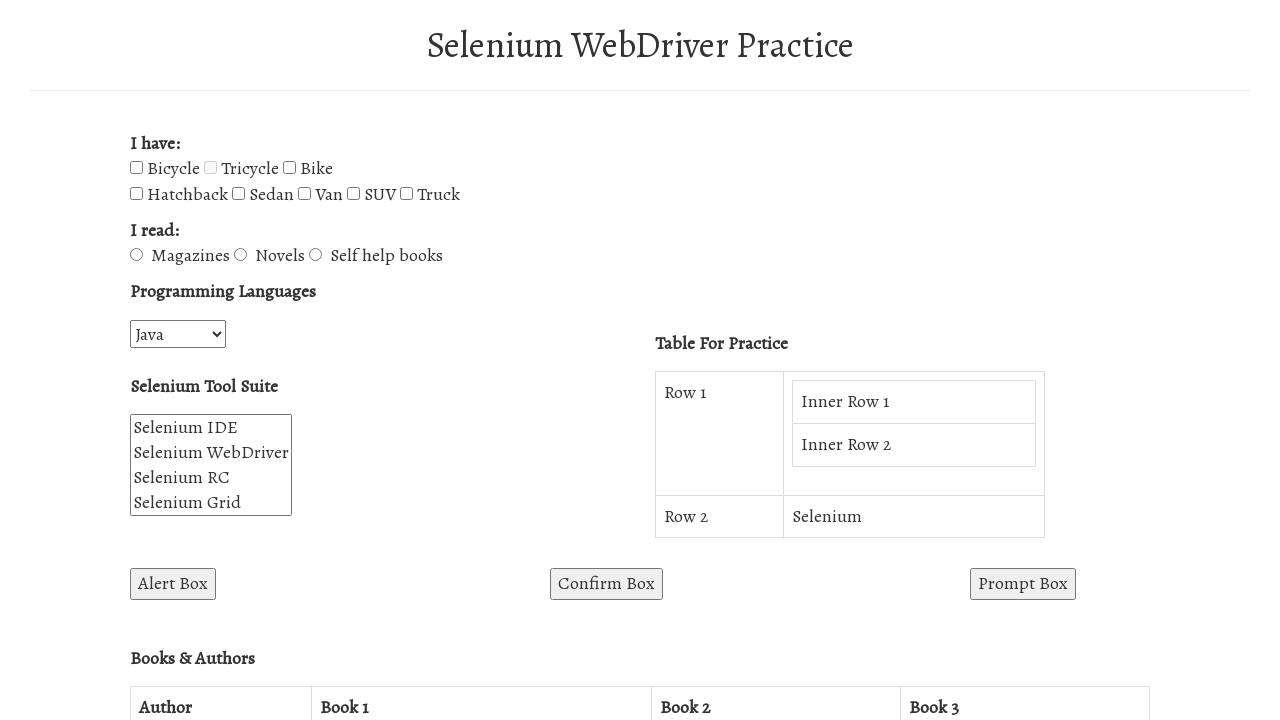